Tests multi-window handling by navigating to the windows page, clicking a link that opens a new window, switching between parent and child windows, and verifying the heading text in each window.

Starting URL: https://the-internet.herokuapp.com/

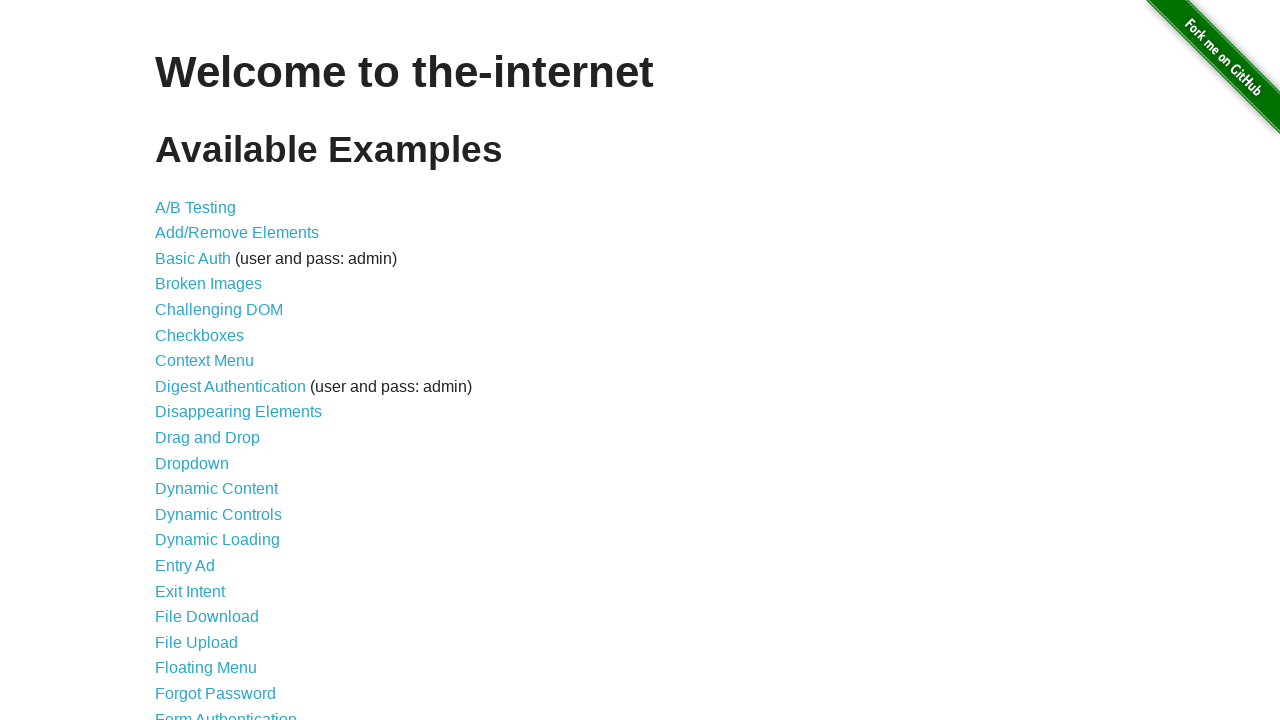

Clicked on the 'Multiple Windows' link to navigate to windows page at (218, 369) on a[href='/windows']
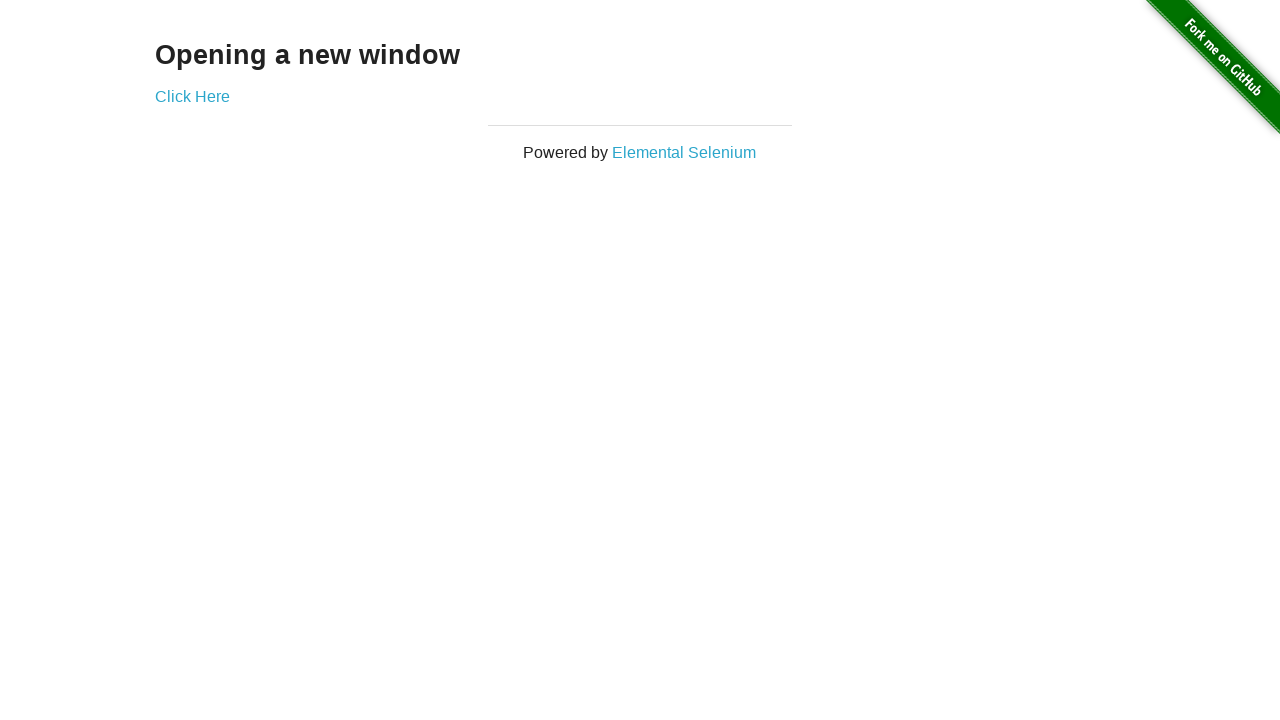

Clicked on 'Click Here' link which opened a new child window at (192, 96) on a[href='/windows/new']
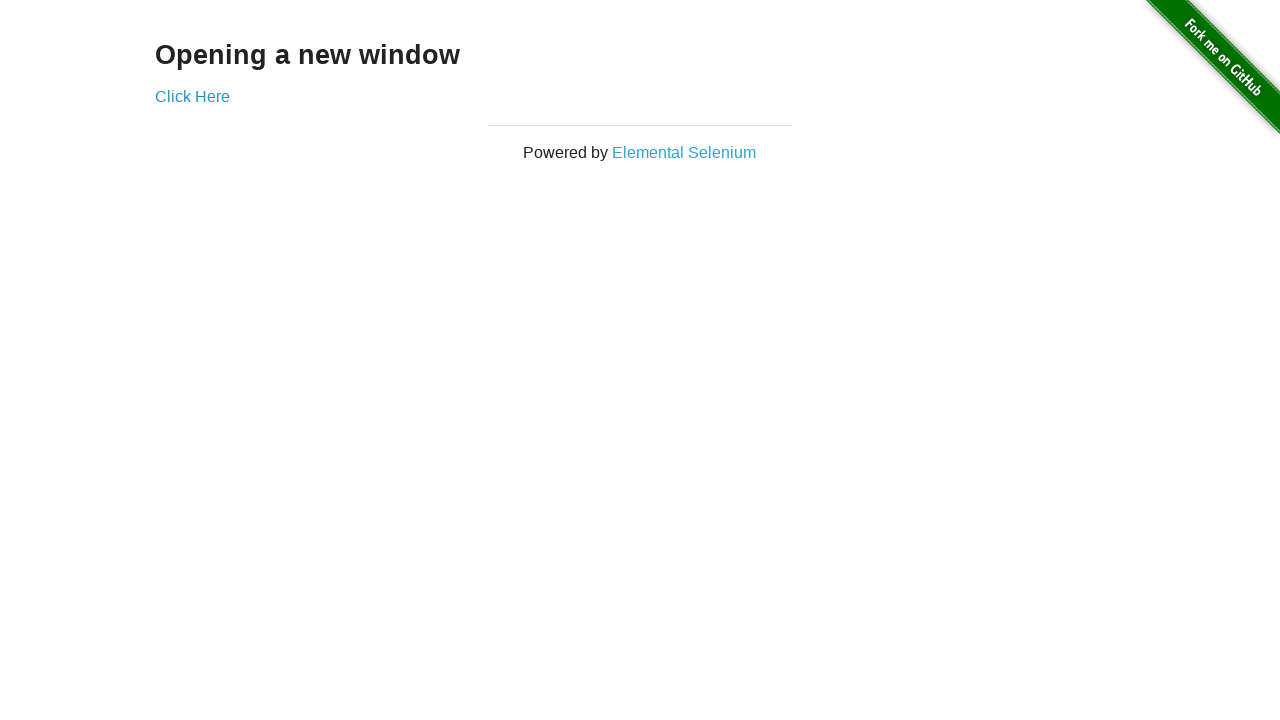

Child window loaded successfully
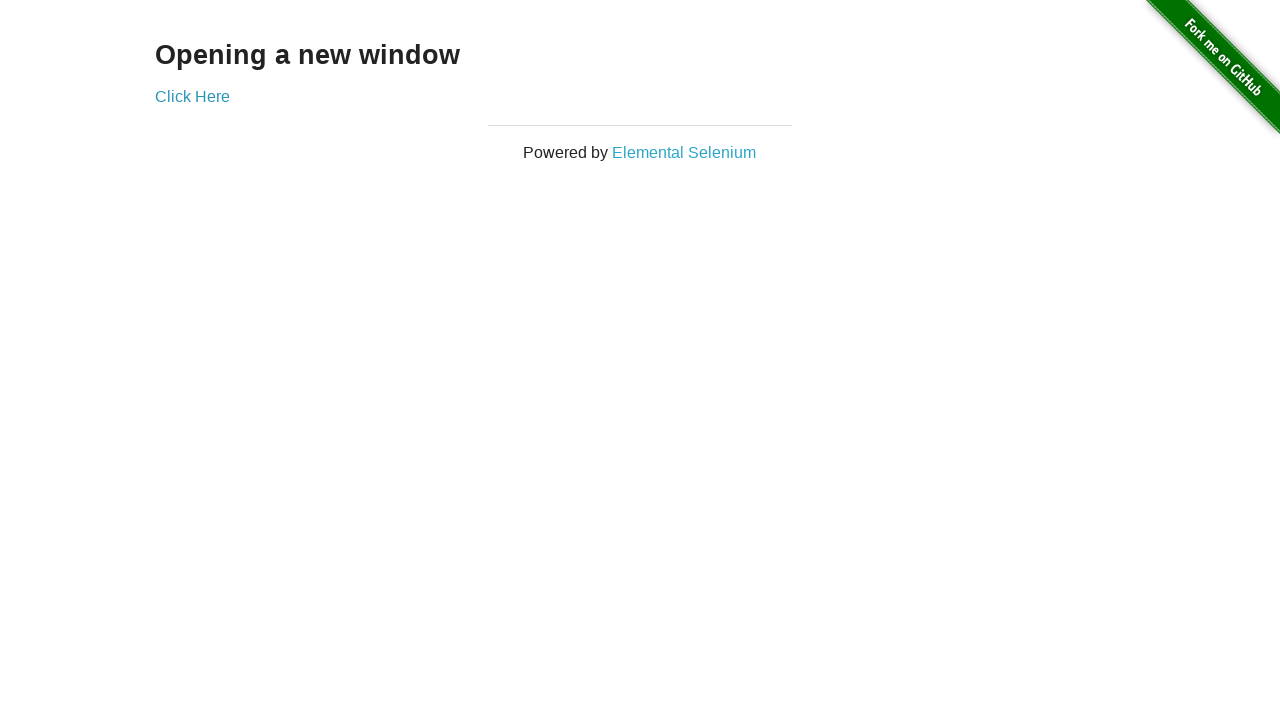

Verified heading element exists in child window
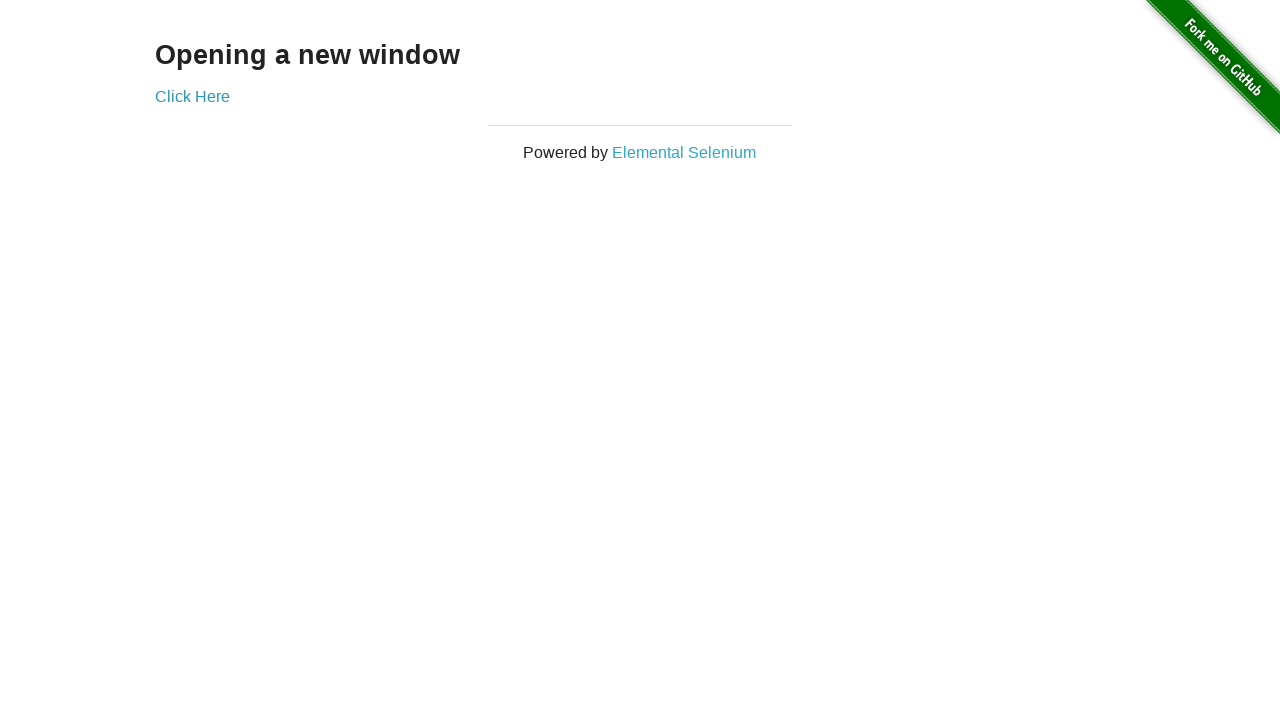

Switched back to parent window
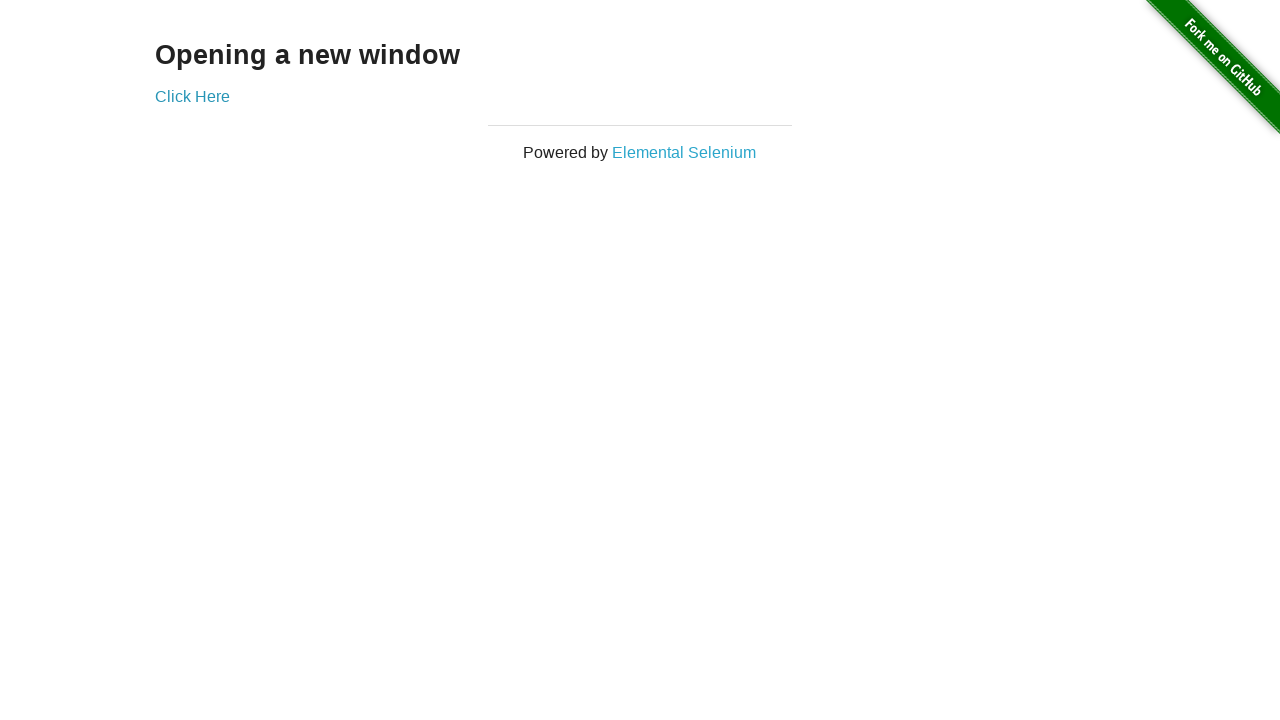

Verified heading element exists in parent window
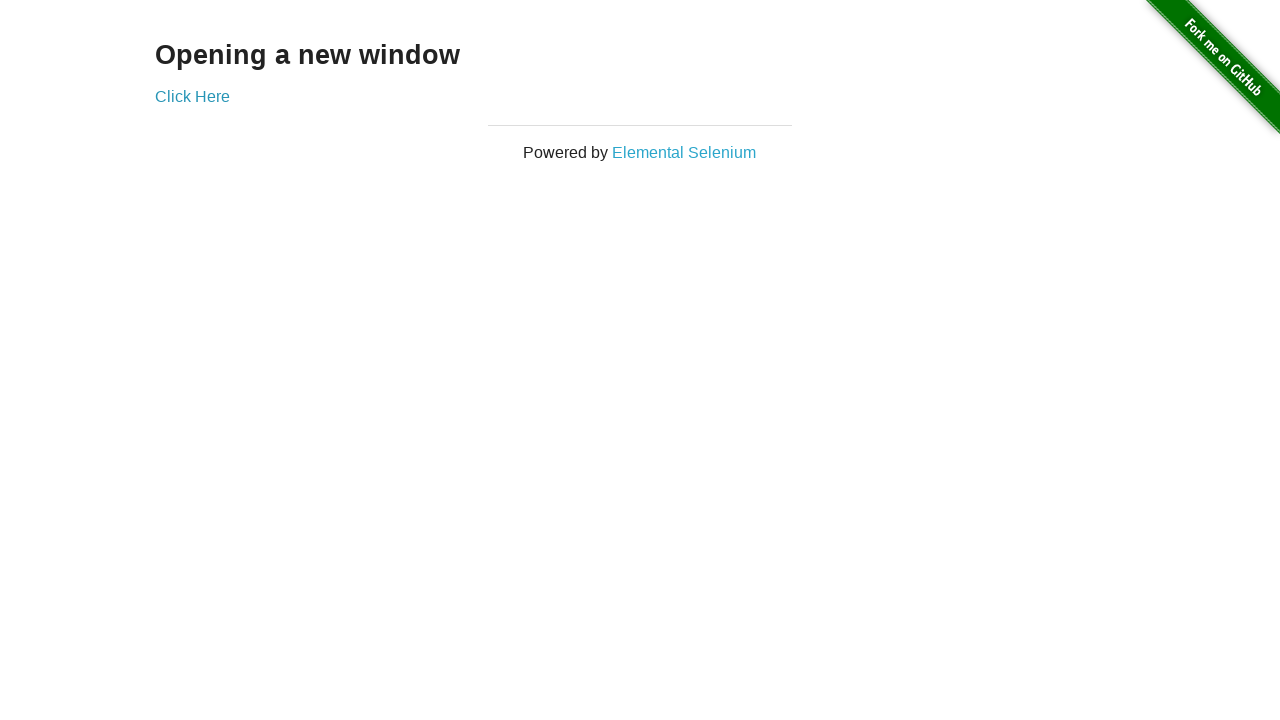

Closed the child window
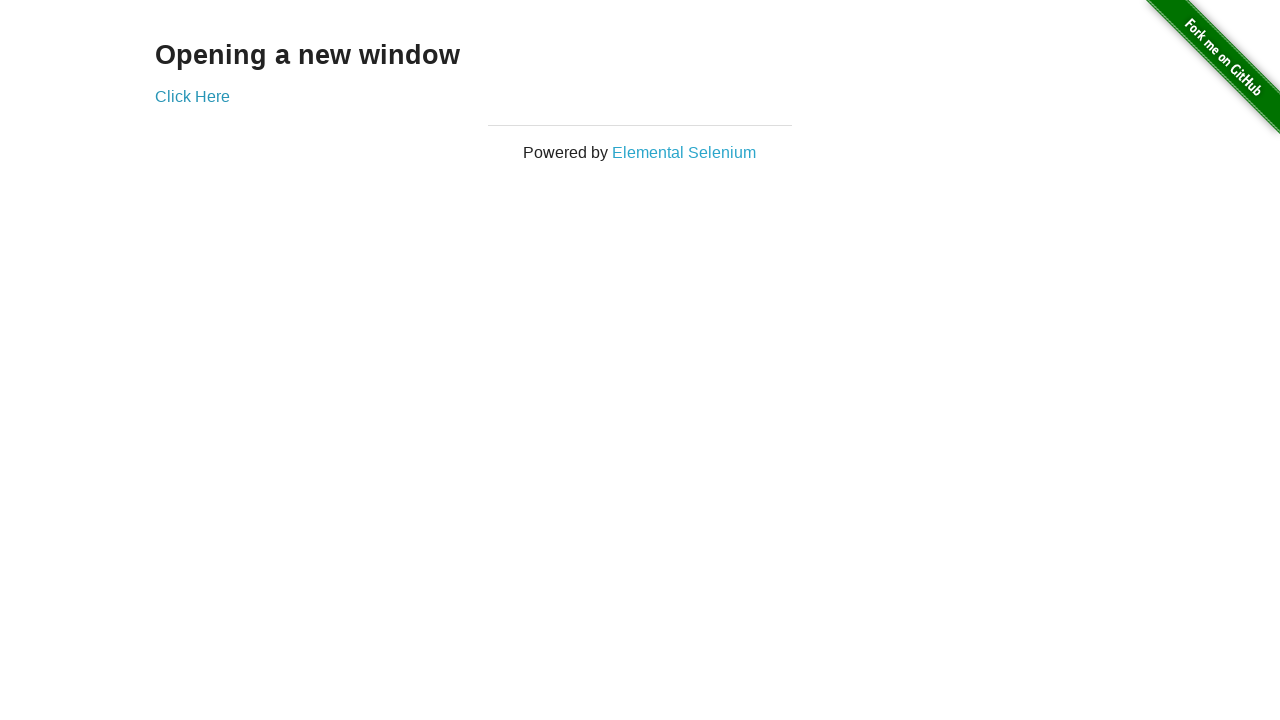

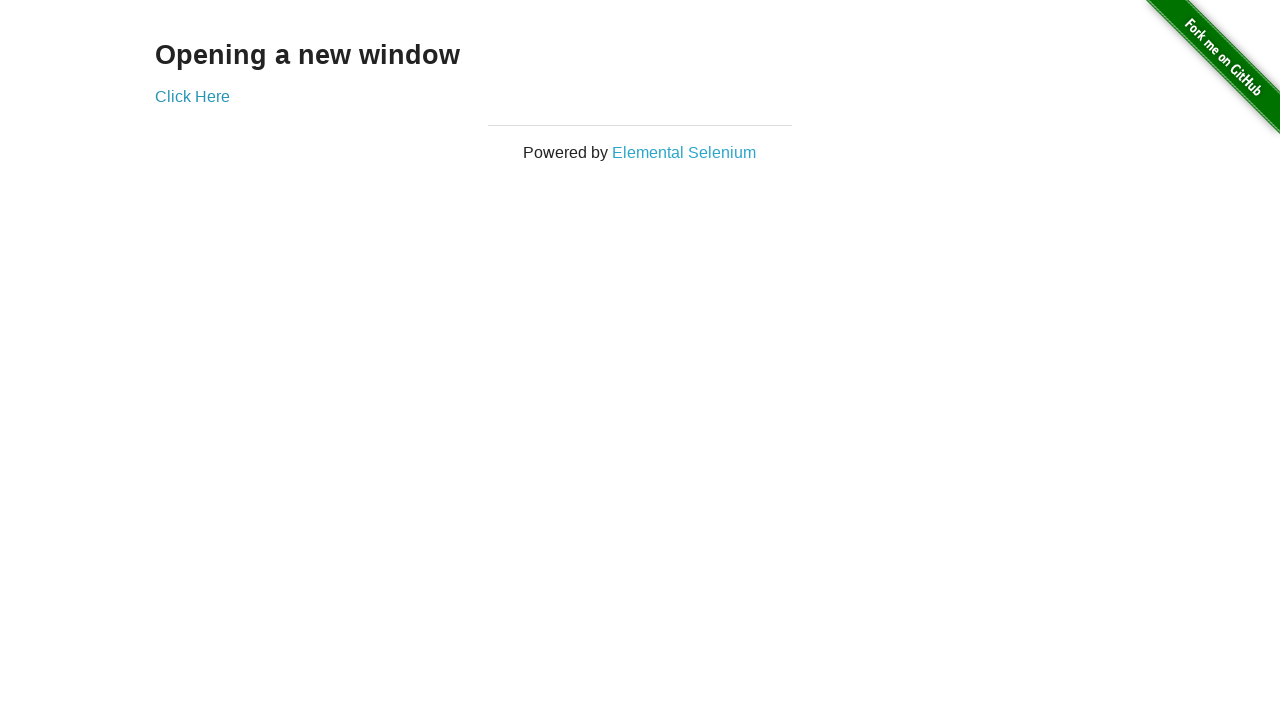